Tests the SOAT insurance lookup form on Peru's SBS website by entering a vehicle plate number, ensuring the SOAT radio option is selected, and clicking the query button to submit the form.

Starting URL: https://servicios.sbs.gob.pe/reportesoat/

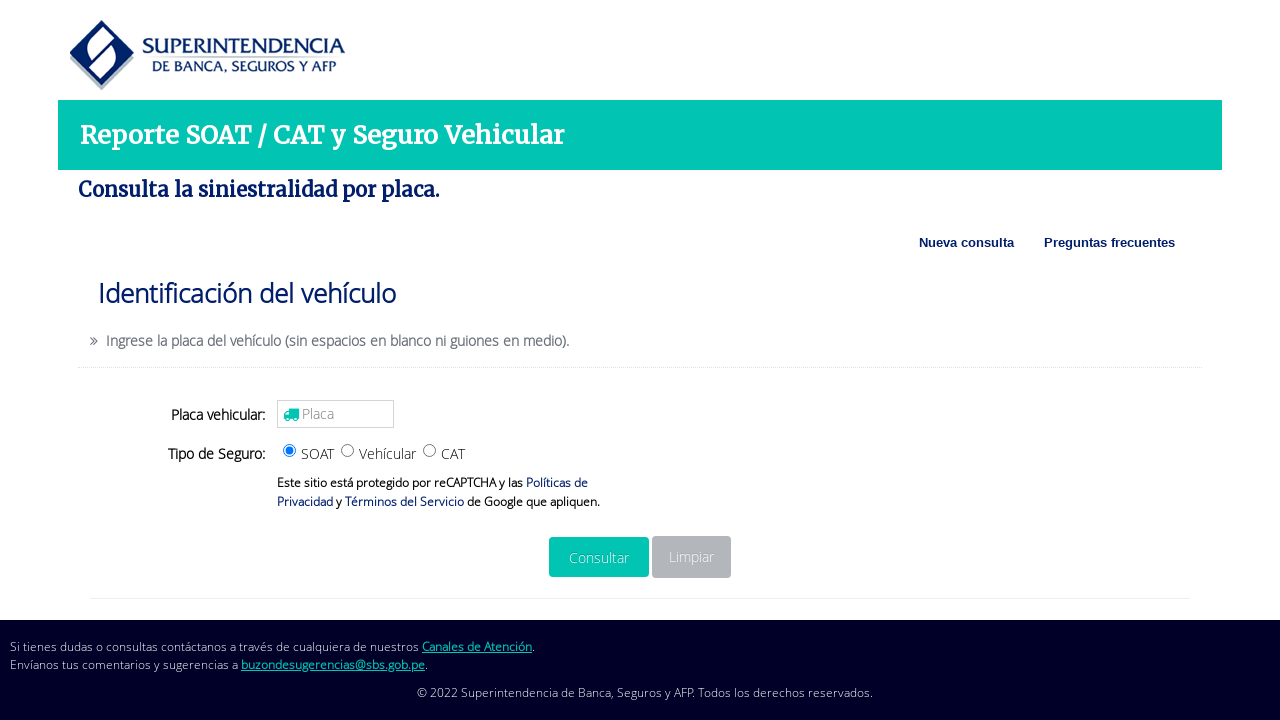

Waited for text input field to be available
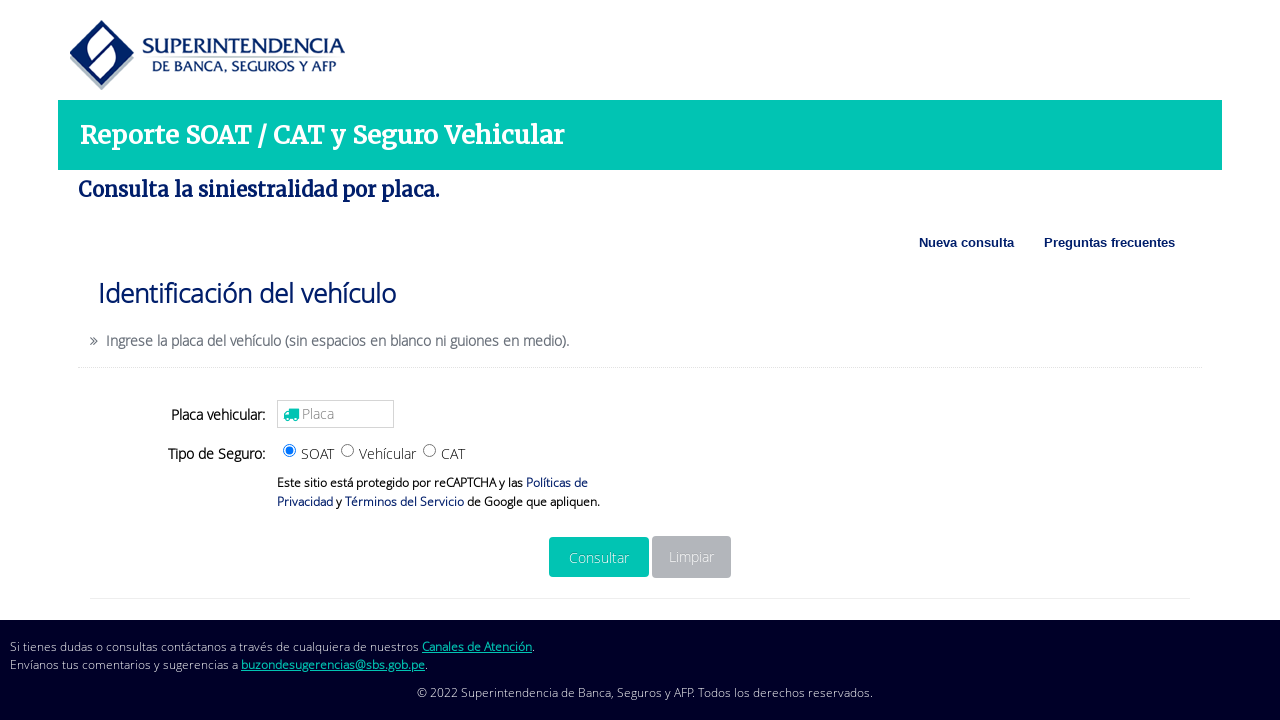

Waited for page to fully render
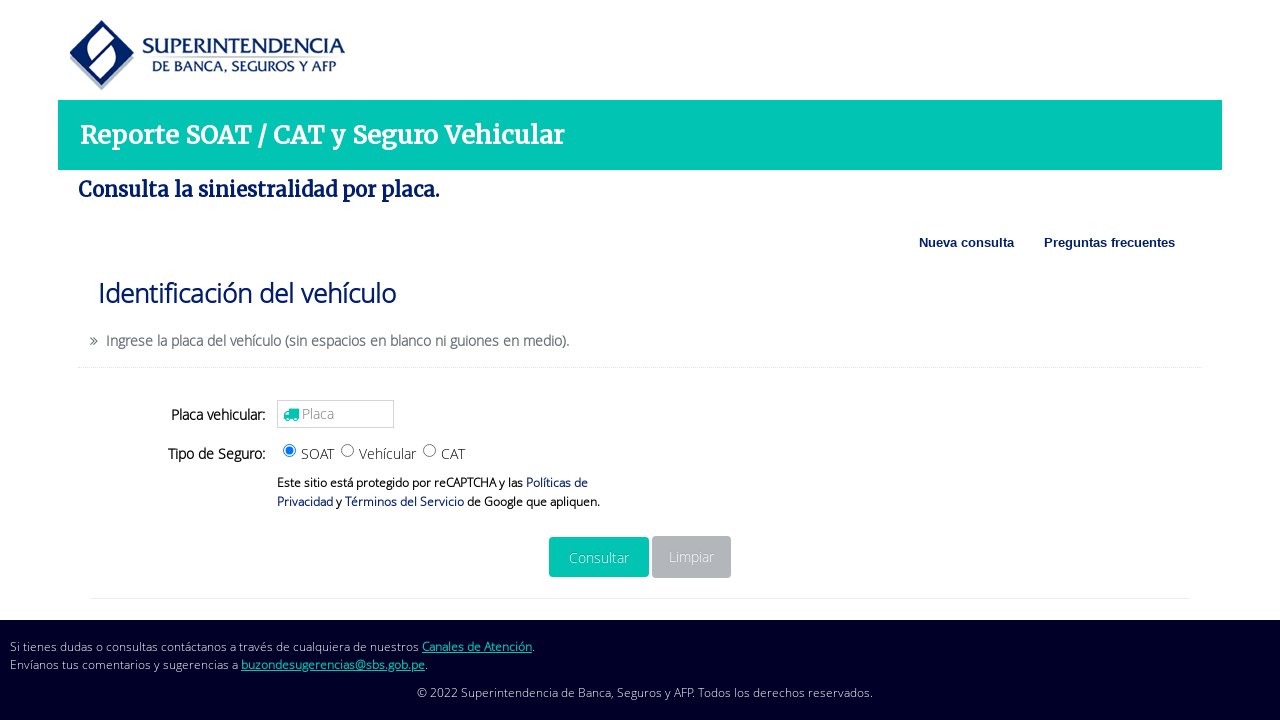

Filled vehicle plate number 'ABC123' in text input field on input[type='text']
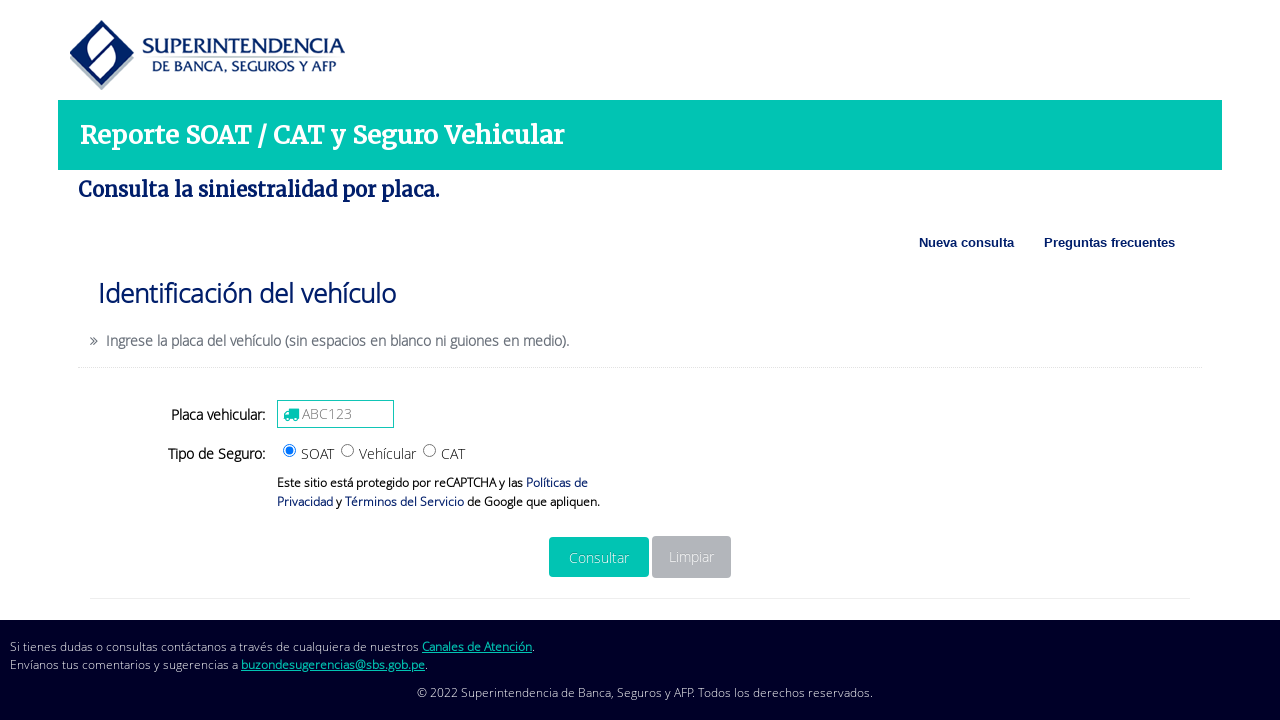

Located SOAT radio button
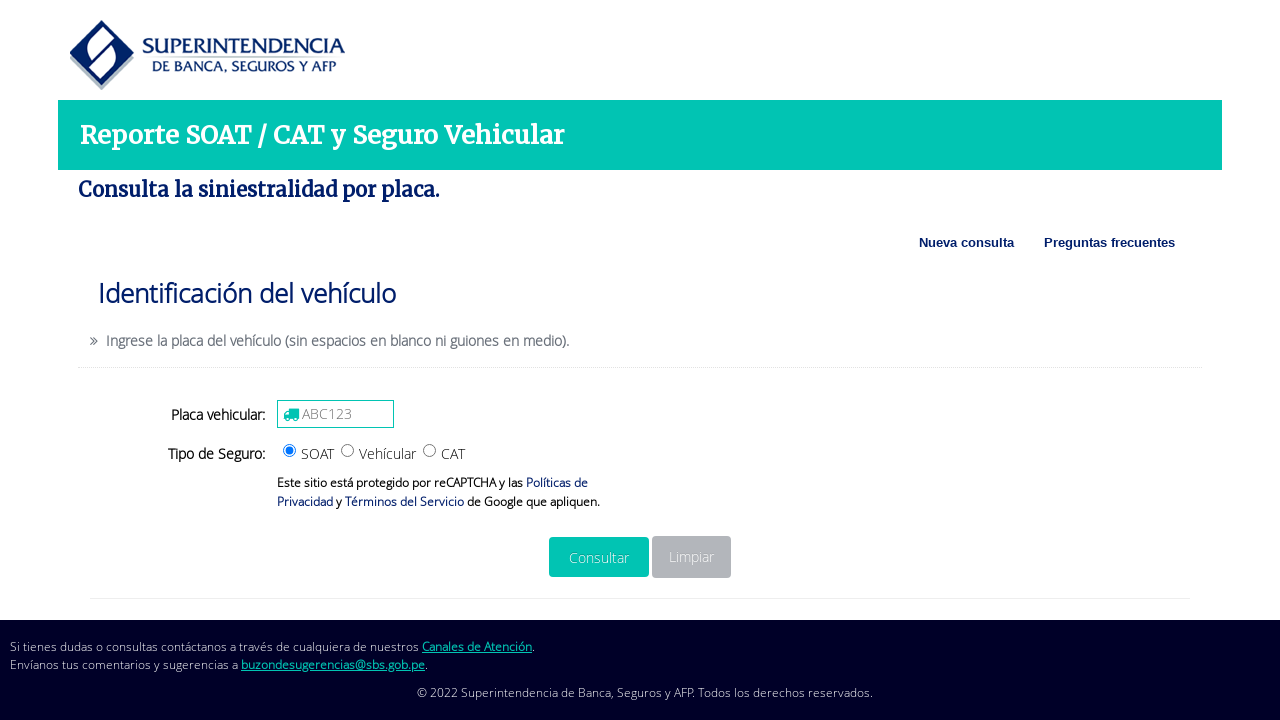

Waited before clicking query button
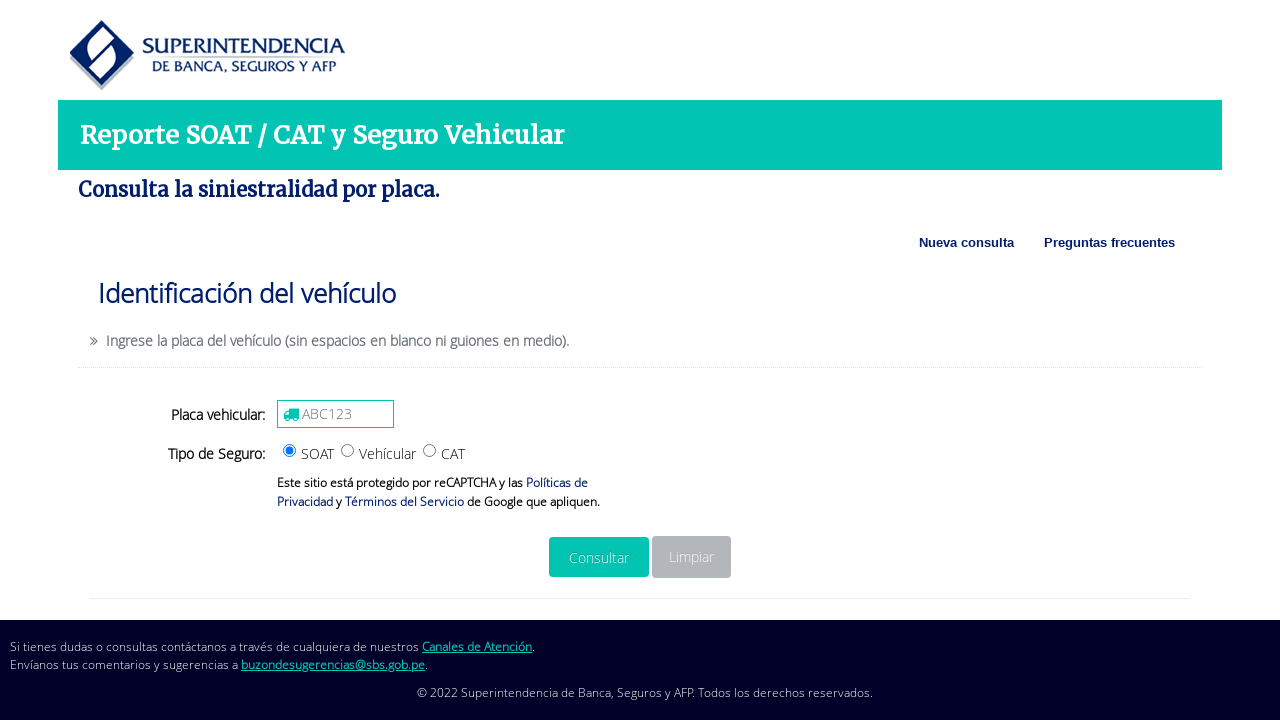

Clicked Consultar (Query) button to submit SOAT lookup form at (599, 557) on input[value='Consultar']
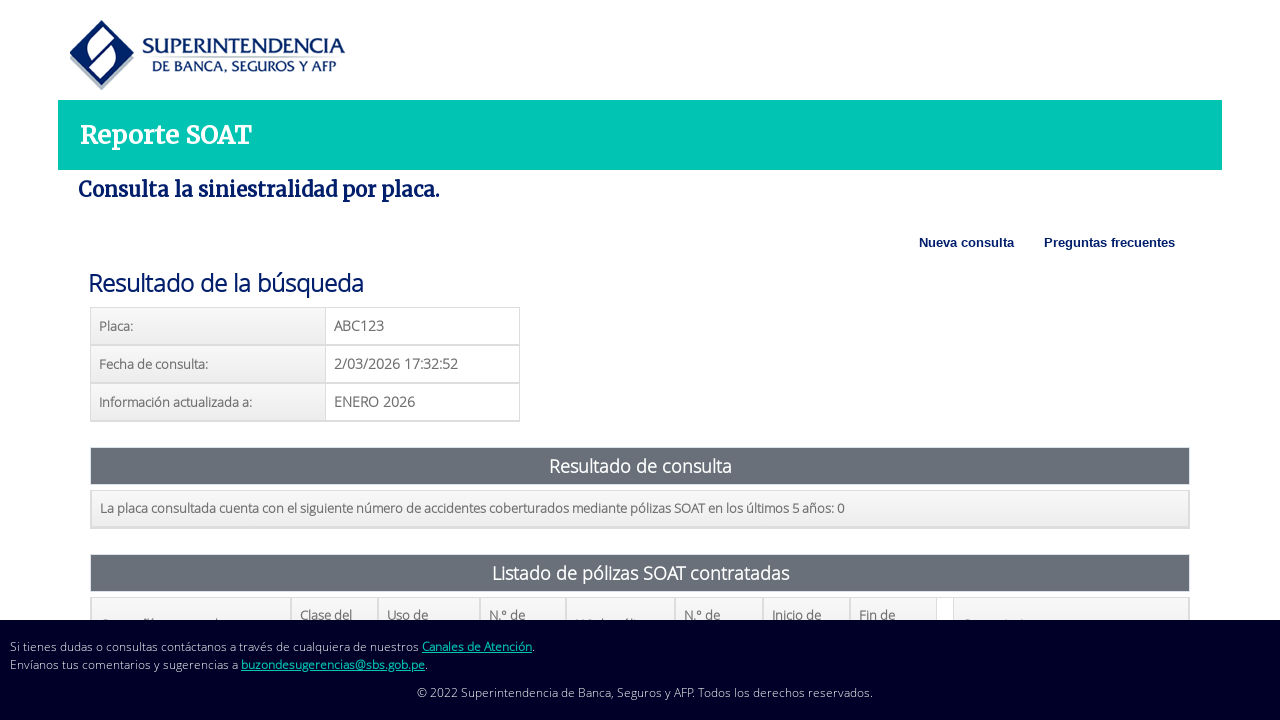

Waited for SOAT lookup results to load
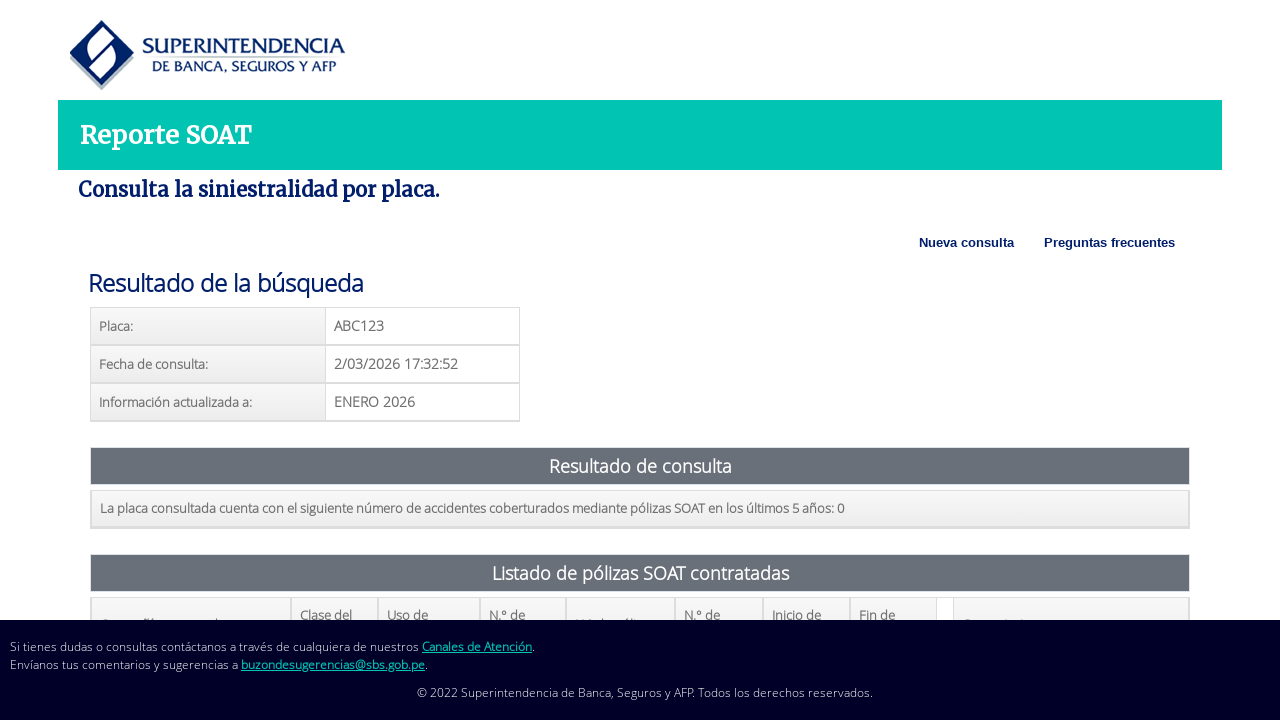

Verified that results table is displayed
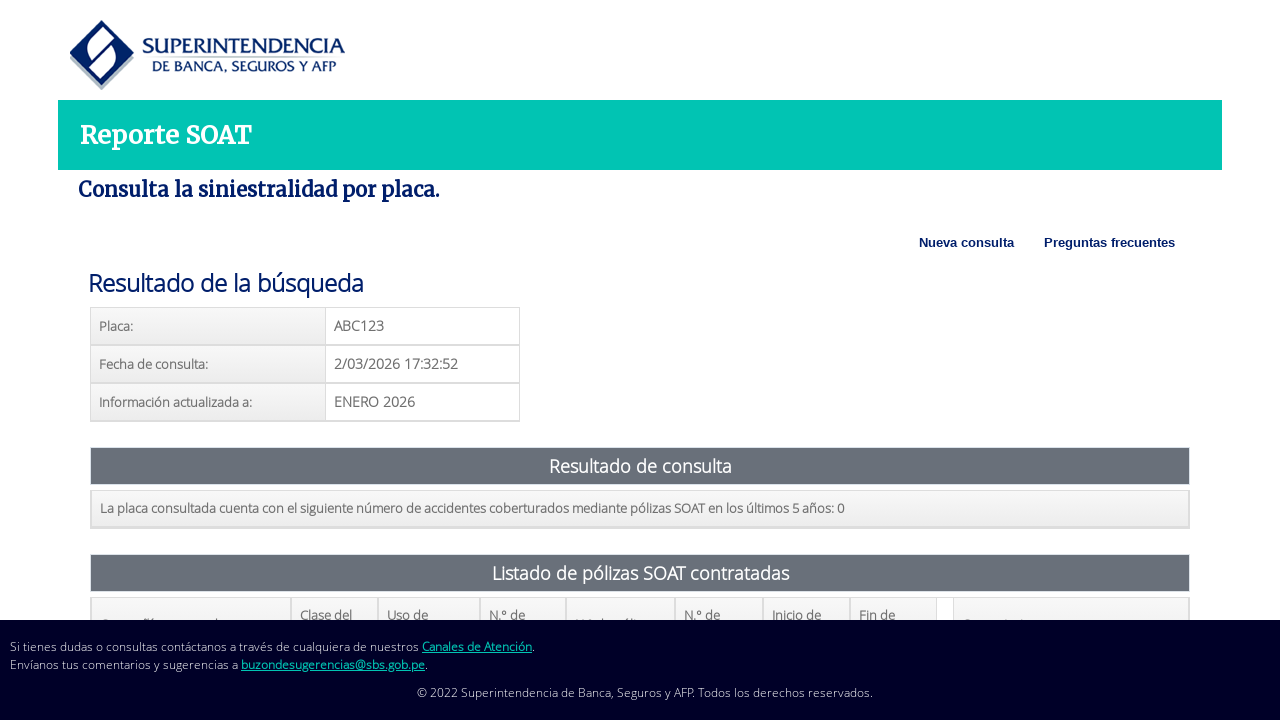

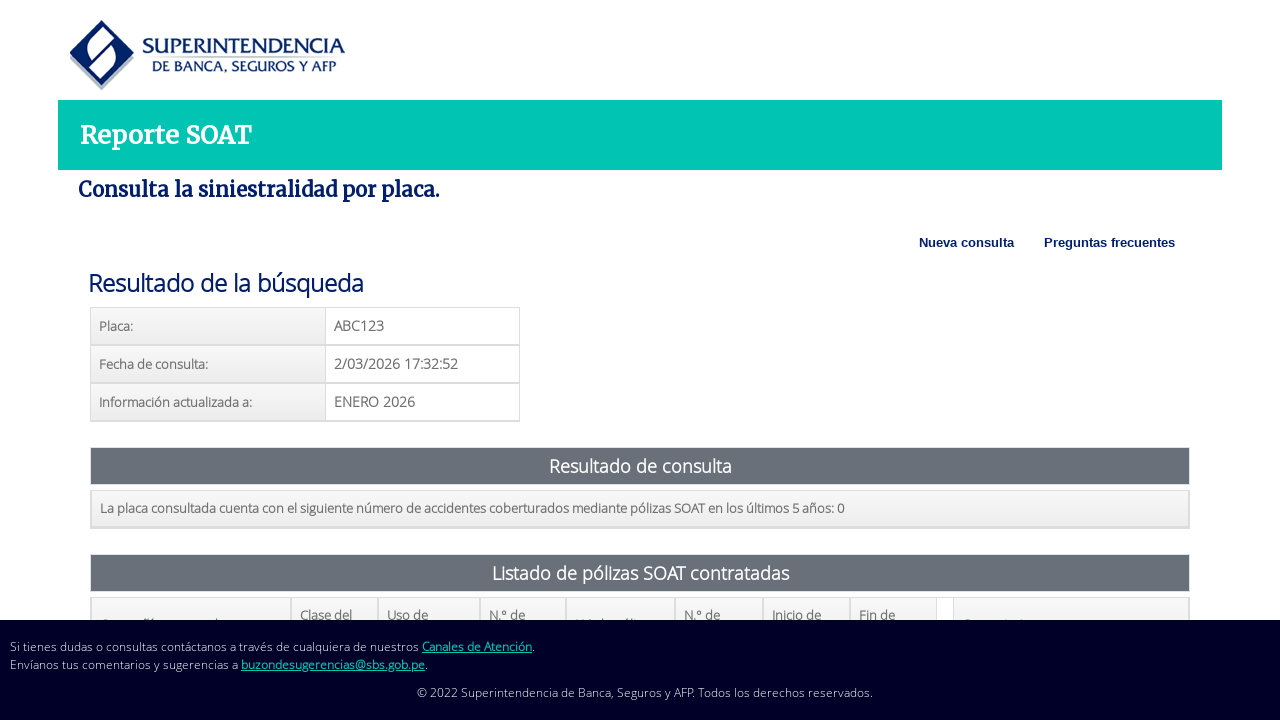